Navigates to a file download page and extracts the URL of the first download link to verify download functionality

Starting URL: http://the-internet.herokuapp.com/download

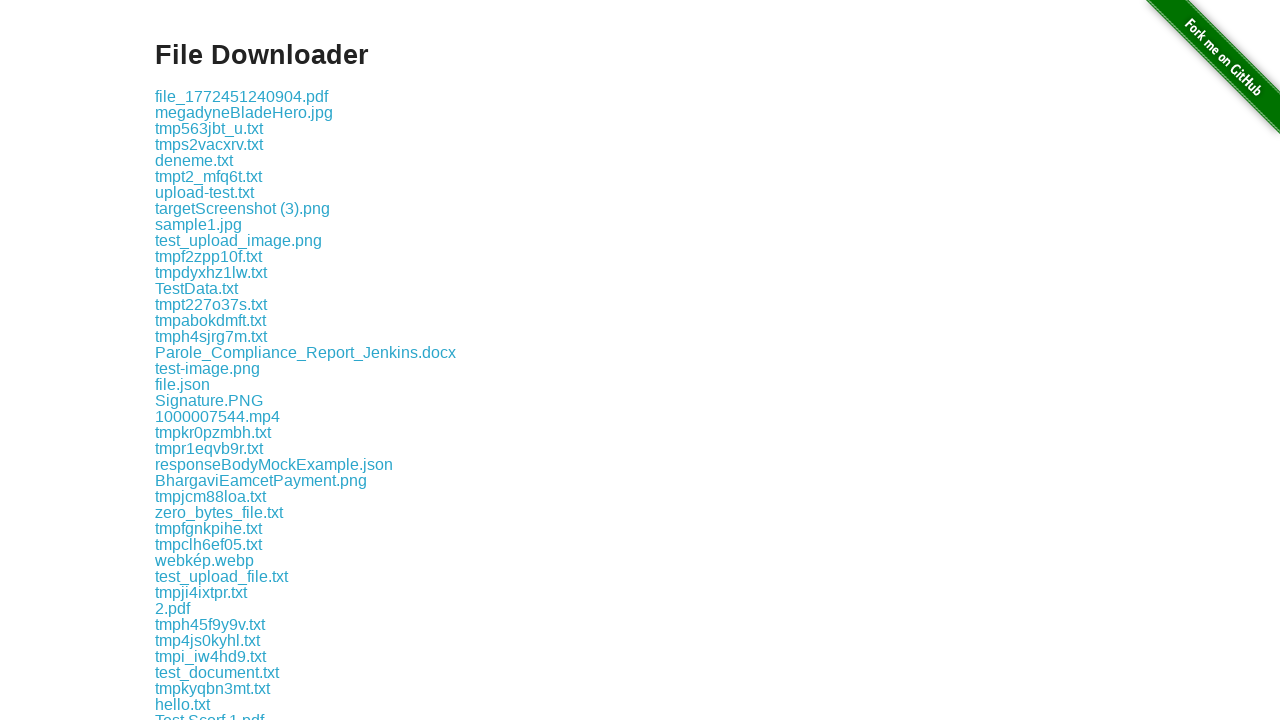

Waited for first download link to be present on file download page
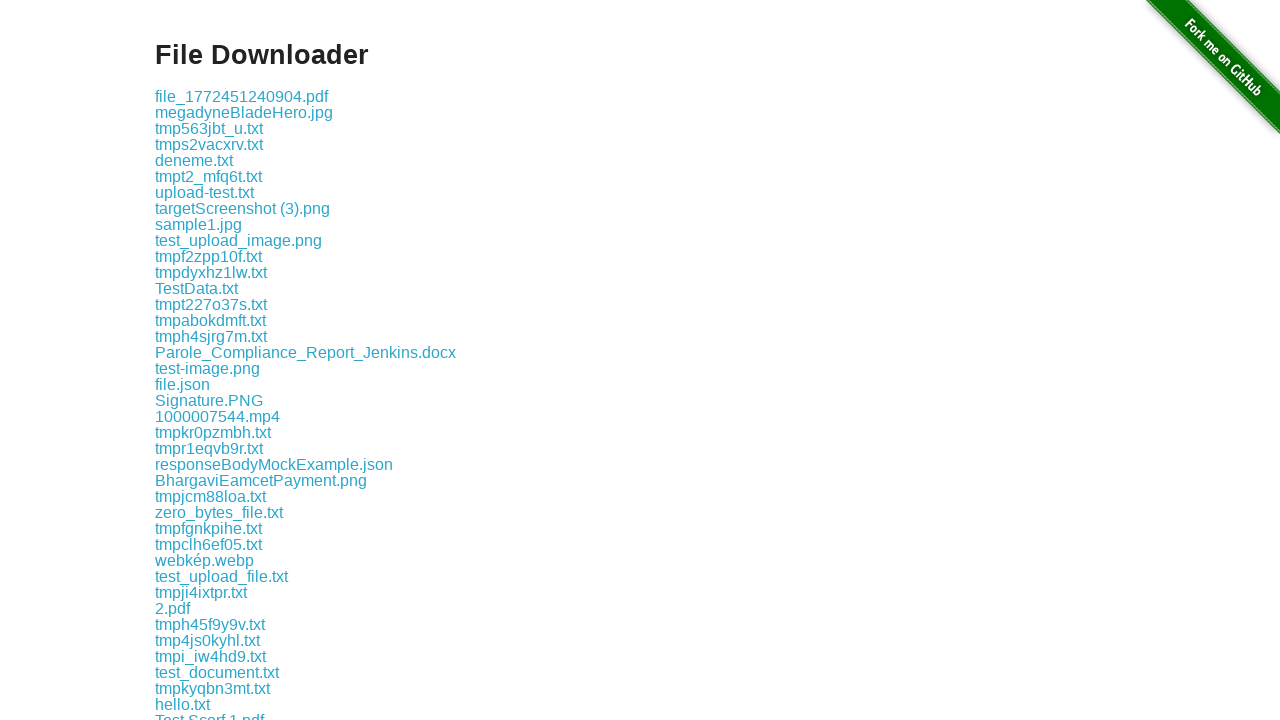

Extracted href attribute from first download link: download/file_1772451240904.pdf
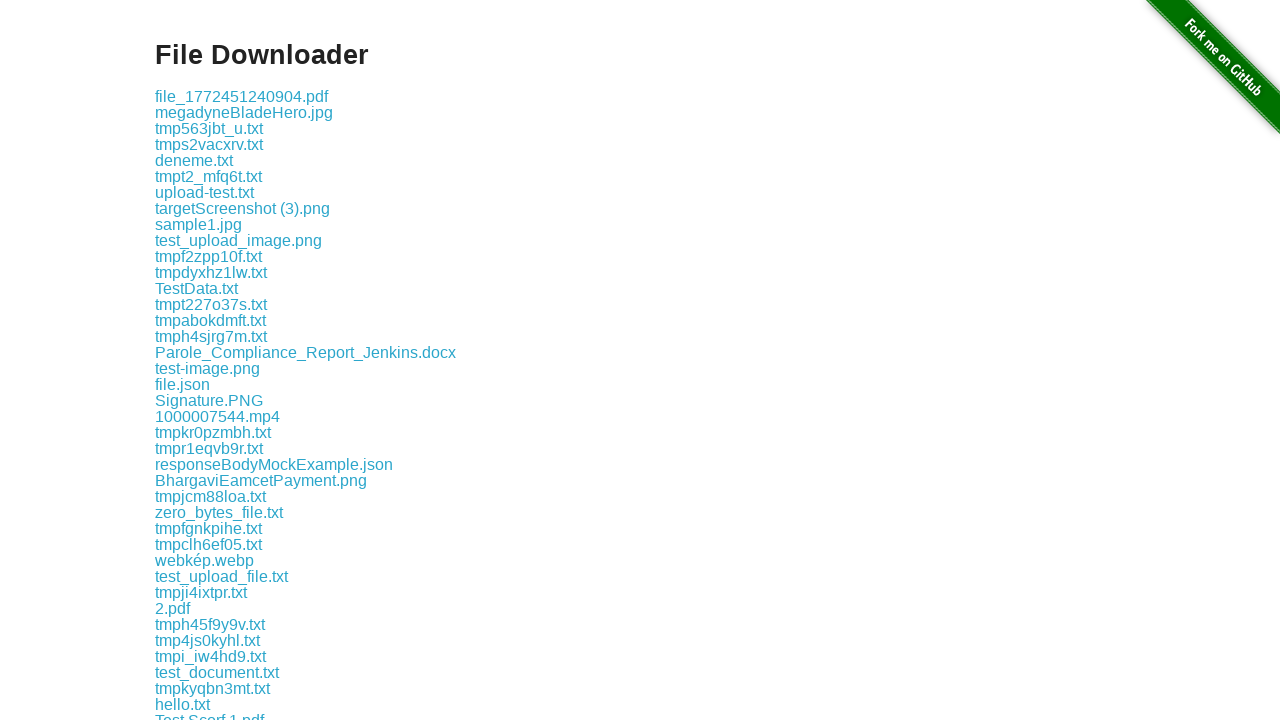

Clicked on first download link to verify it is clickable at (242, 96) on .example a:nth-of-type(1)
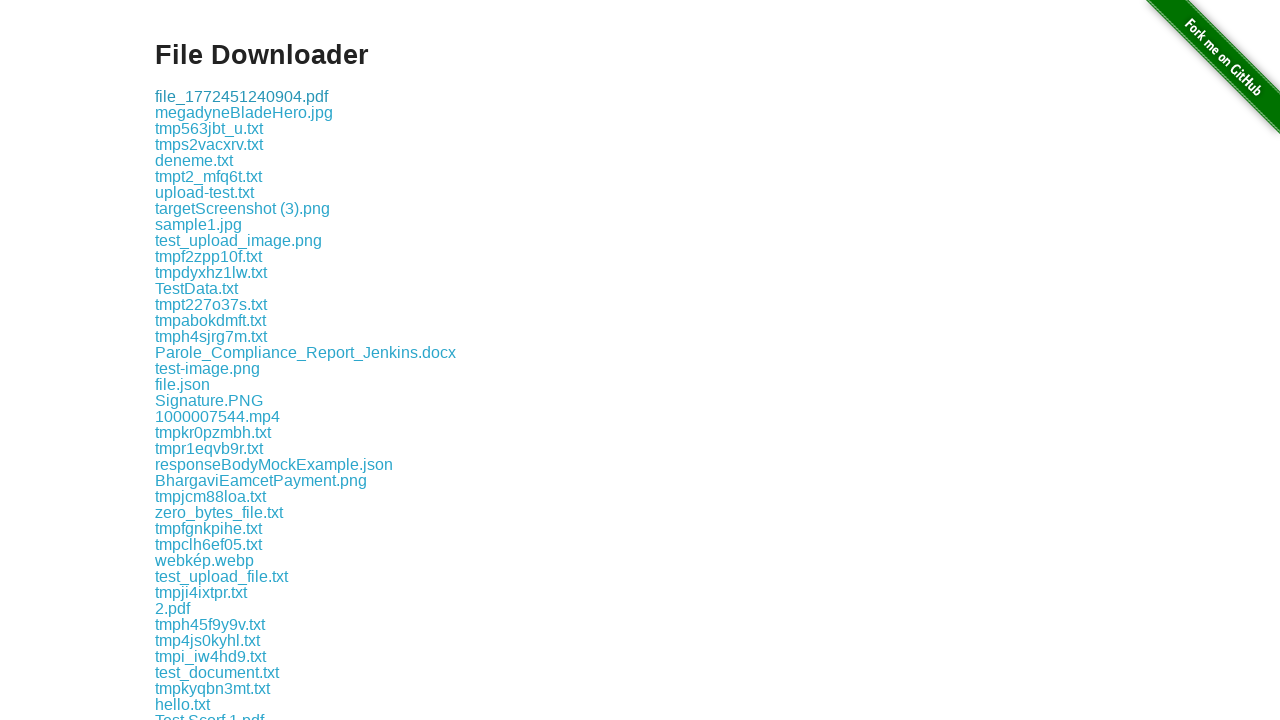

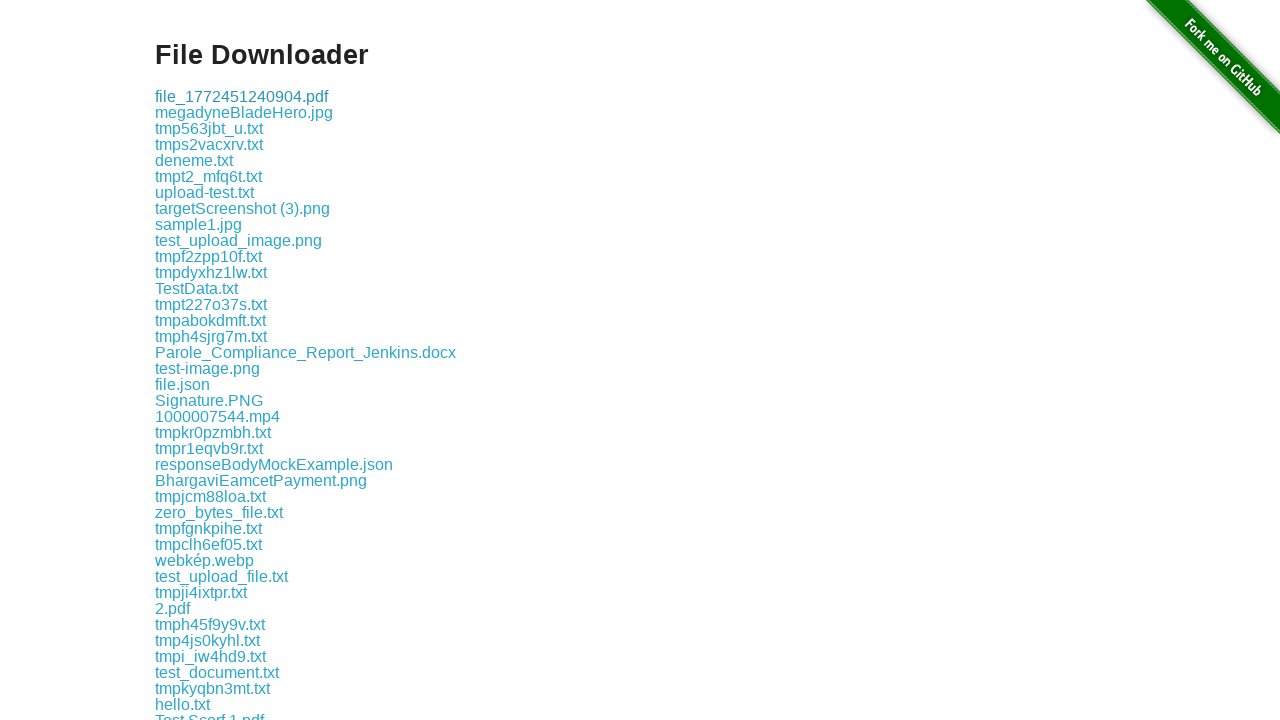